Opens the Microsoft homepage and verifies the page loads successfully

Starting URL: https://www.microsoft.com

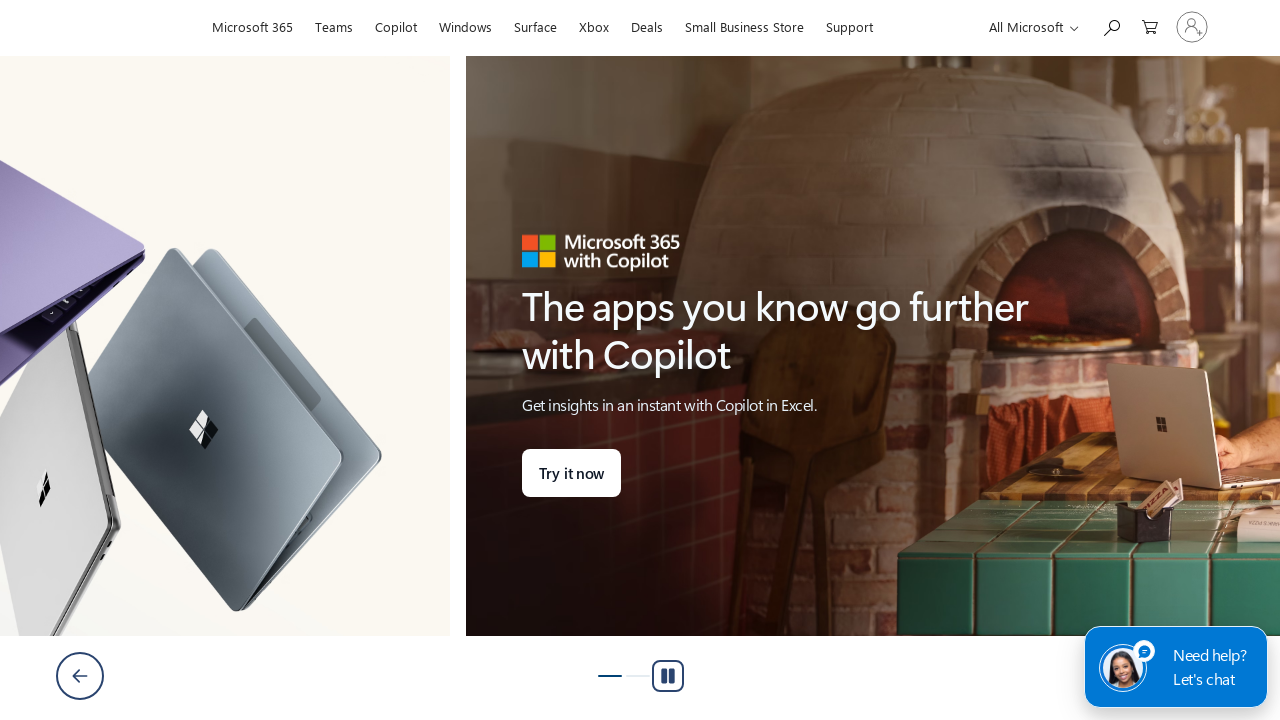

Waited for page DOM content to load on Microsoft homepage
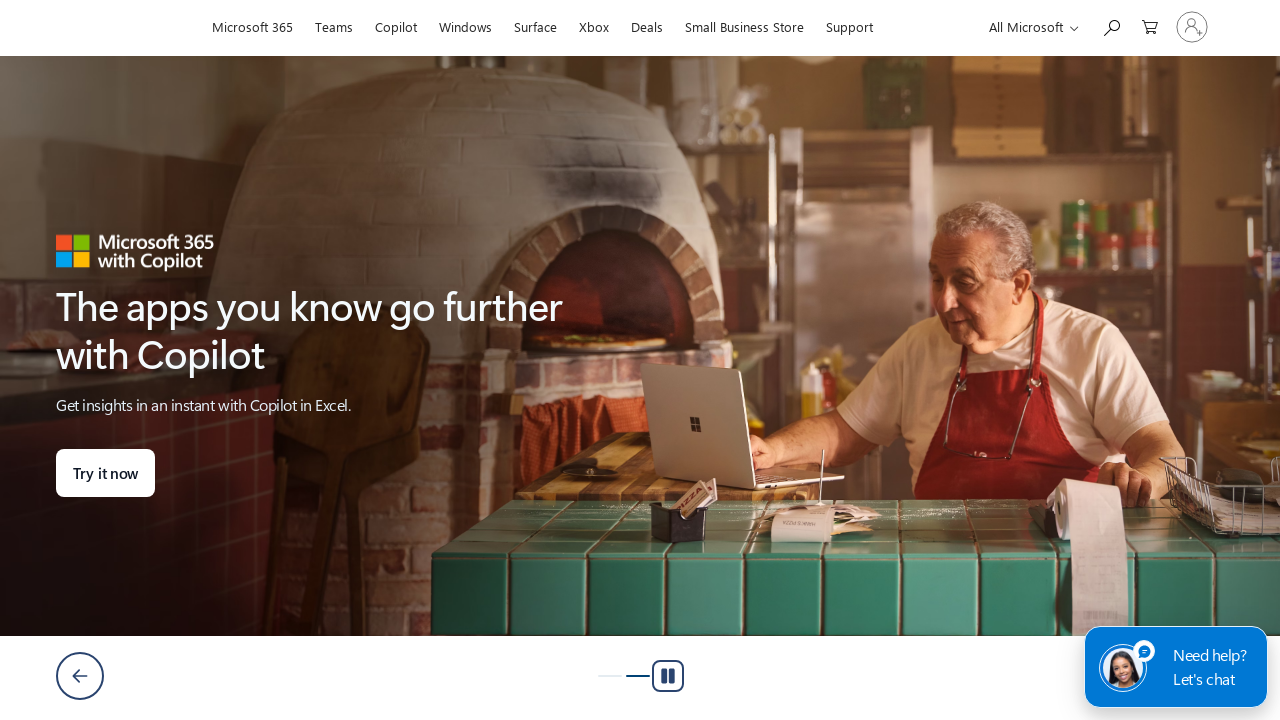

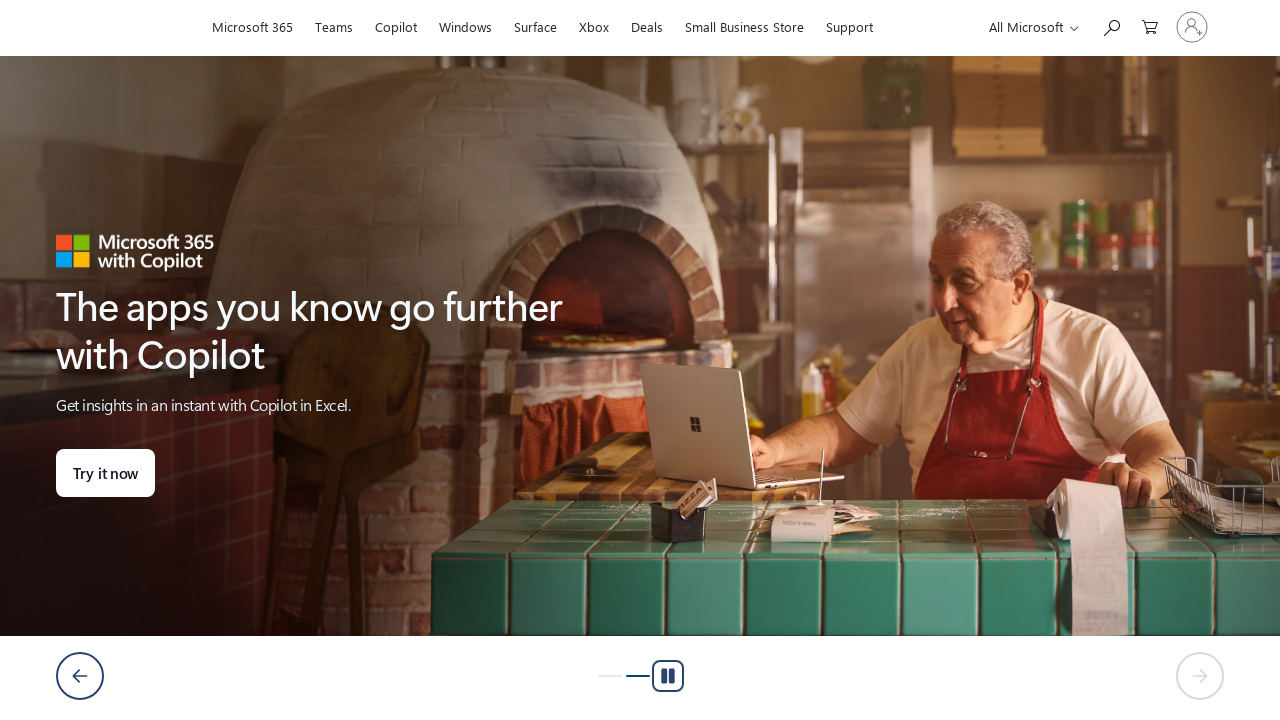